Tests browser back button navigation between different filter views

Starting URL: https://demo.playwright.dev/todomvc

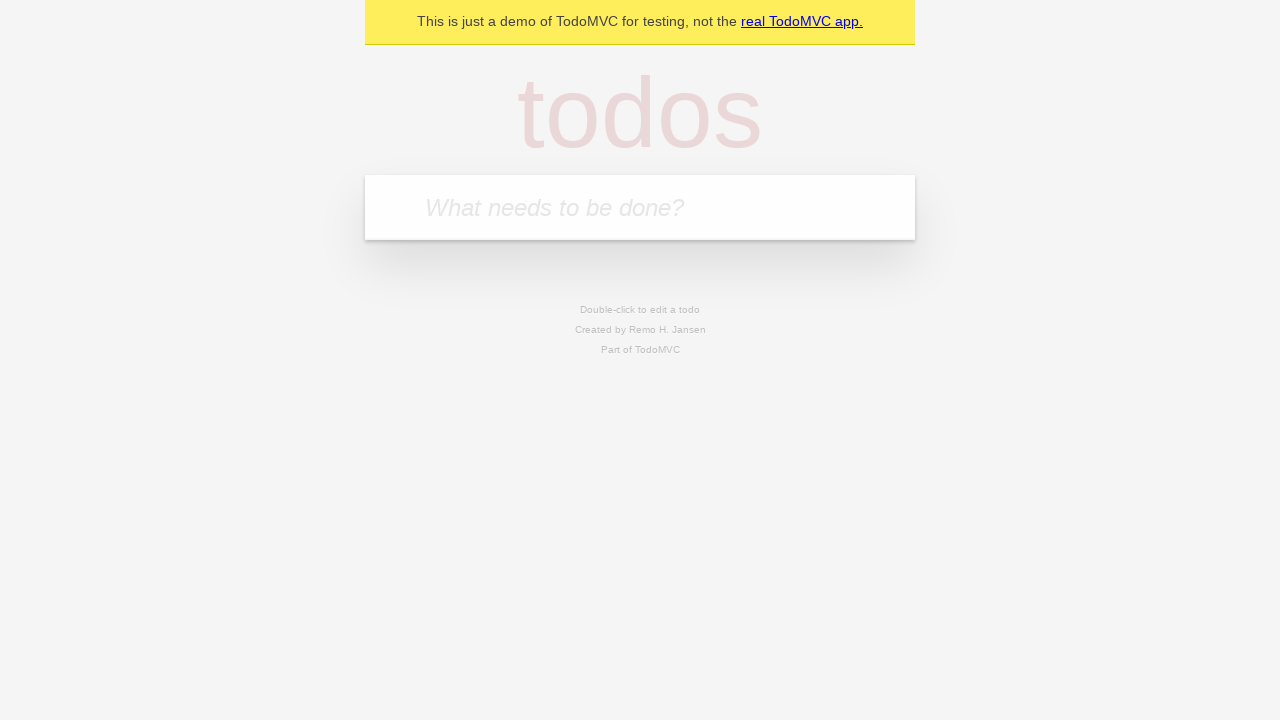

Filled todo input with 'buy some cheese' on internal:attr=[placeholder="What needs to be done?"i]
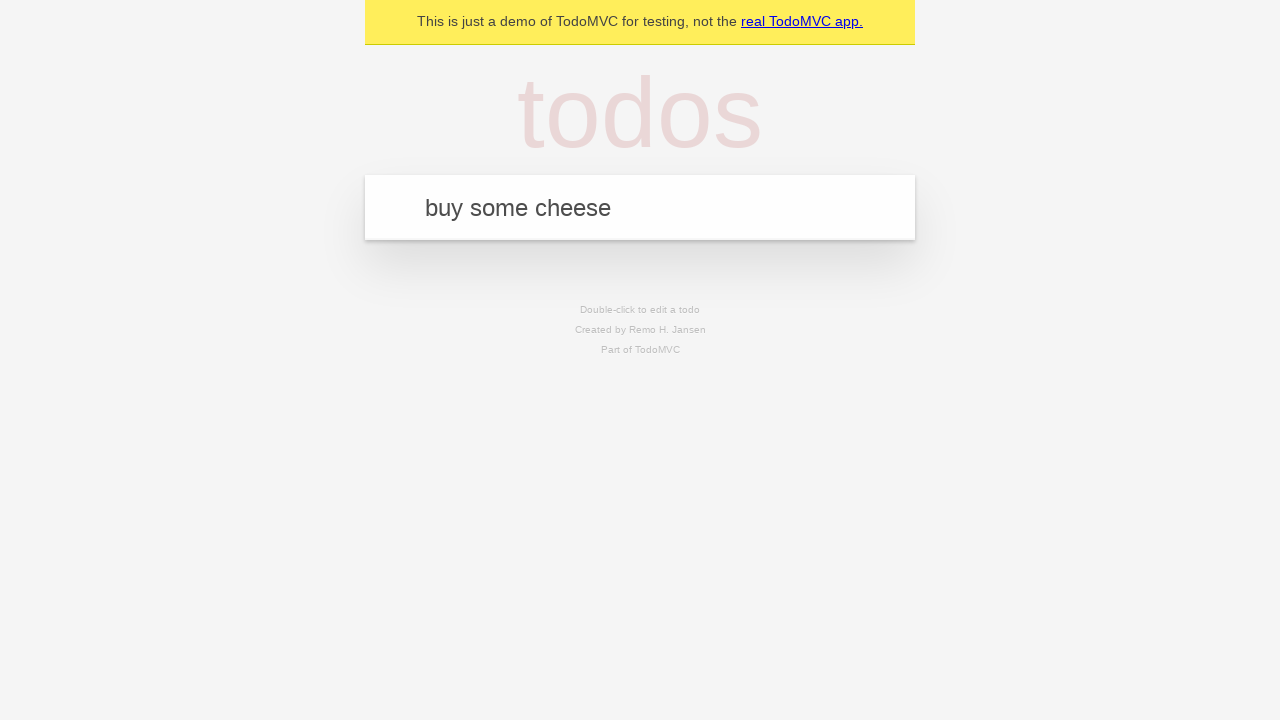

Pressed Enter to create todo 'buy some cheese' on internal:attr=[placeholder="What needs to be done?"i]
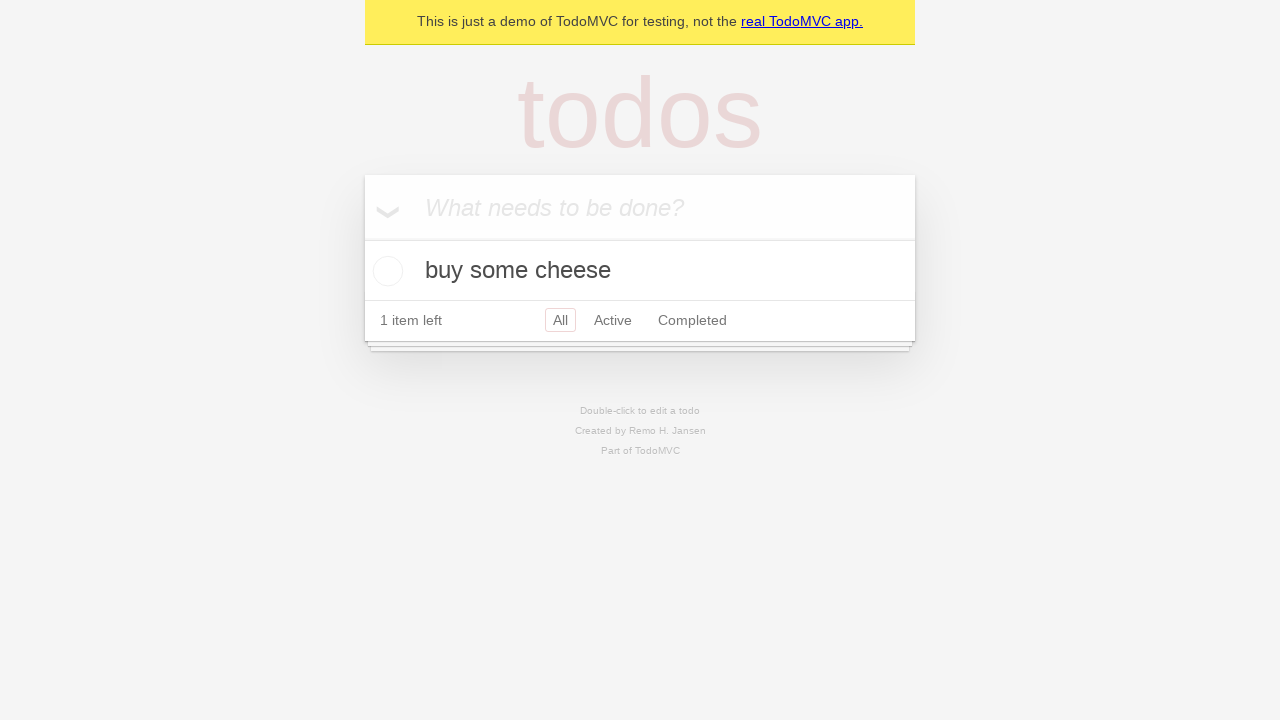

Filled todo input with 'feed the cat' on internal:attr=[placeholder="What needs to be done?"i]
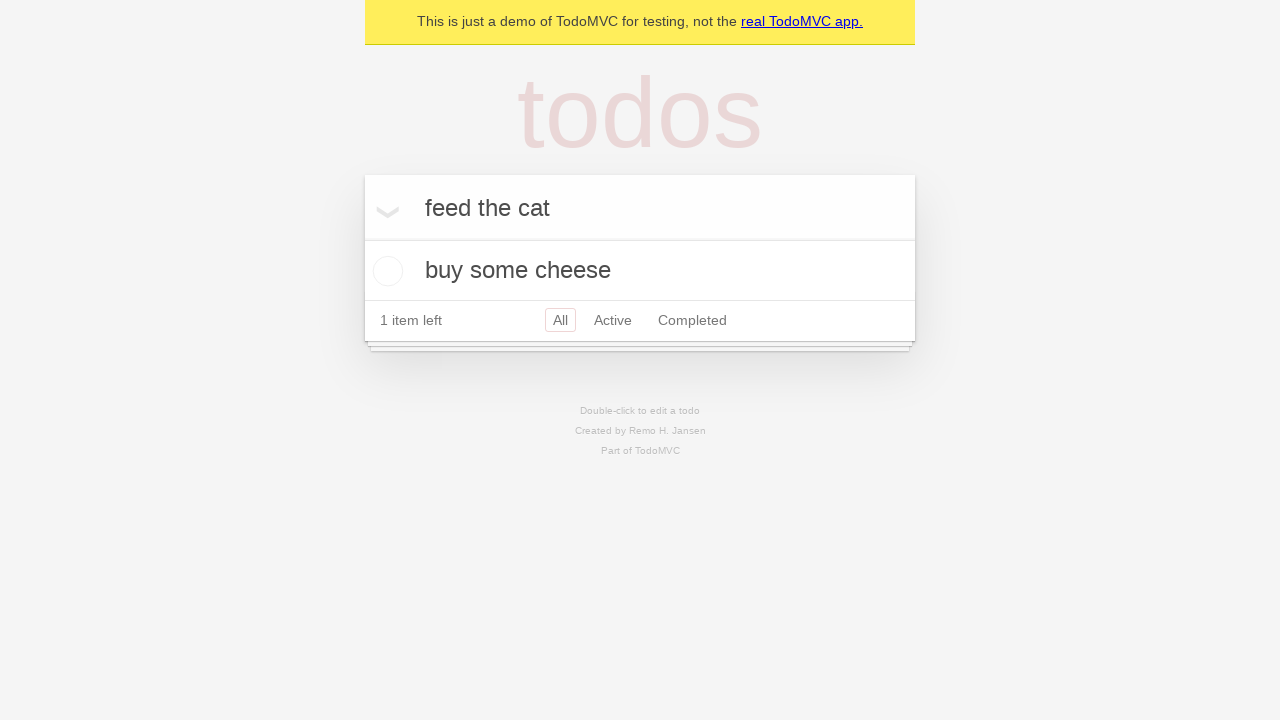

Pressed Enter to create todo 'feed the cat' on internal:attr=[placeholder="What needs to be done?"i]
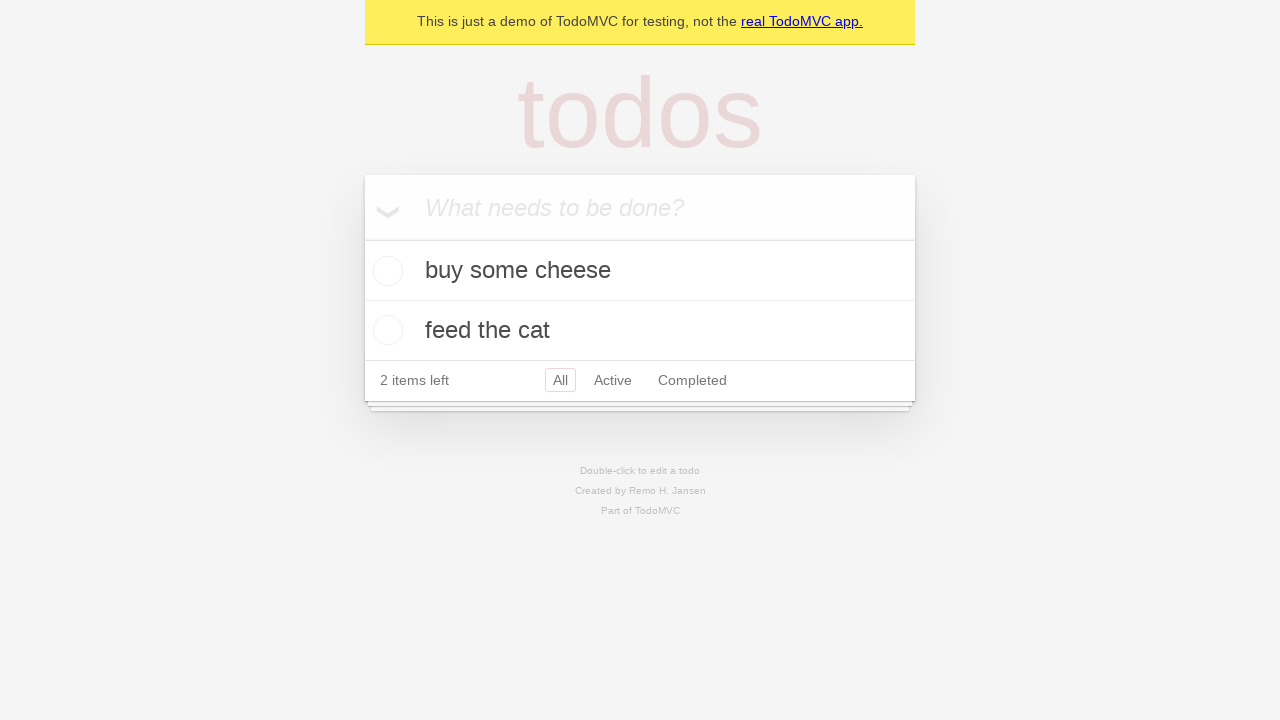

Filled todo input with 'book a doctors appointment' on internal:attr=[placeholder="What needs to be done?"i]
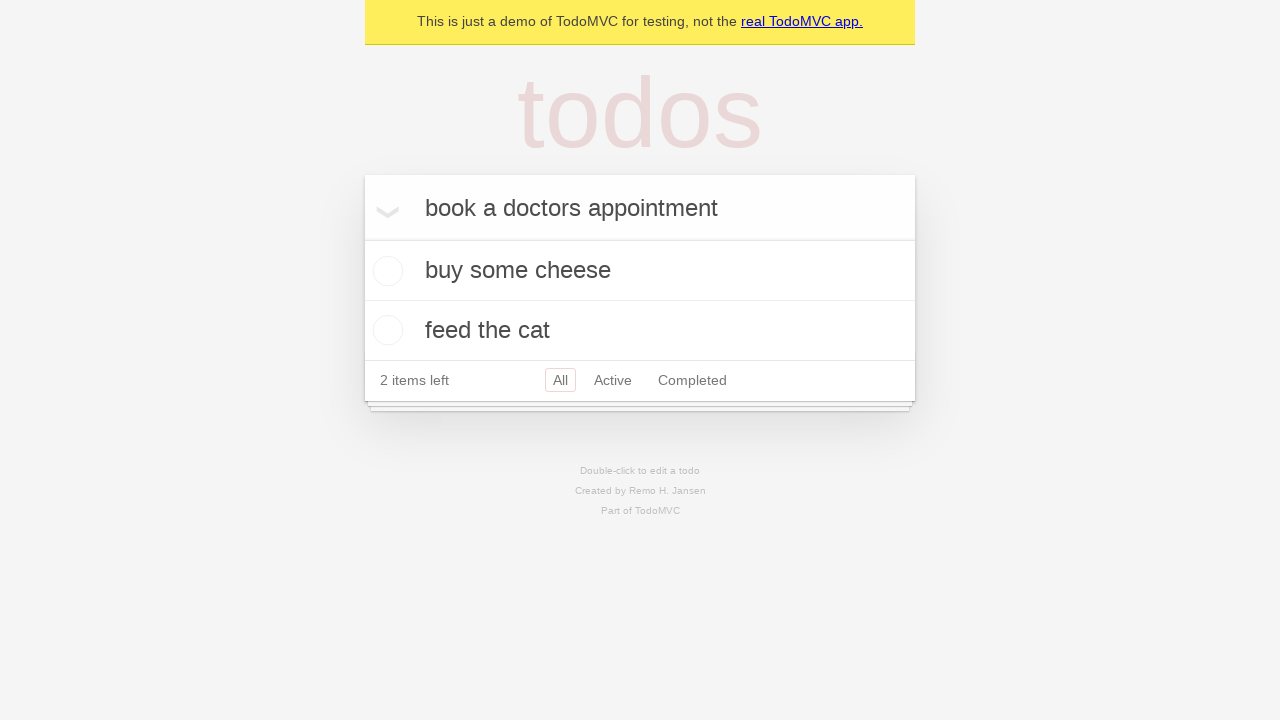

Pressed Enter to create todo 'book a doctors appointment' on internal:attr=[placeholder="What needs to be done?"i]
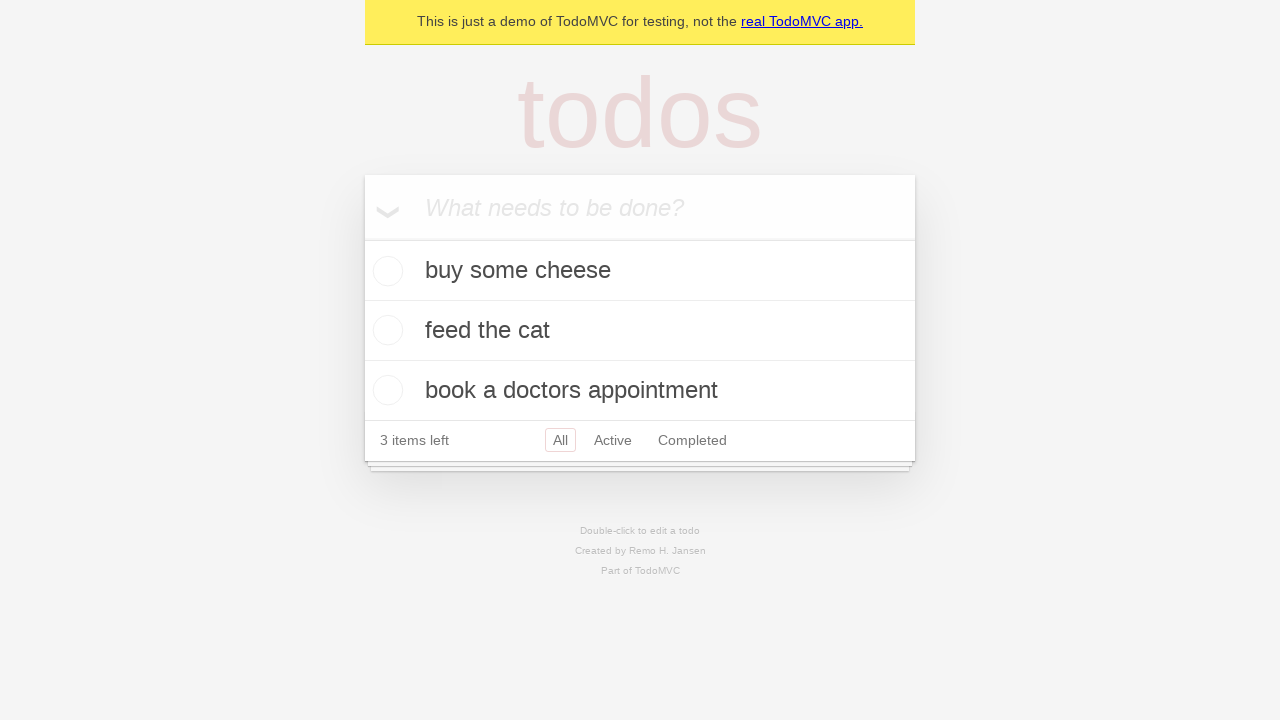

Waited for all 3 todos to be created
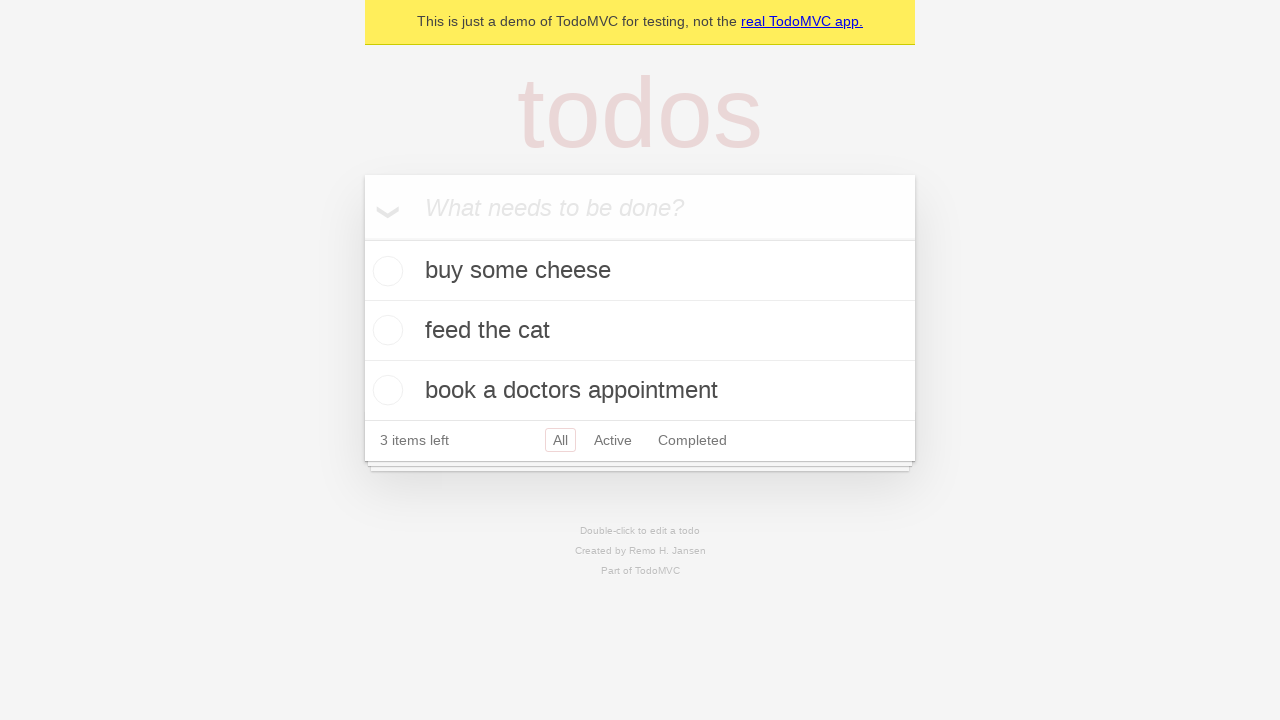

Checked the second todo item at (385, 330) on internal:testid=[data-testid="todo-item"s] >> nth=1 >> internal:role=checkbox
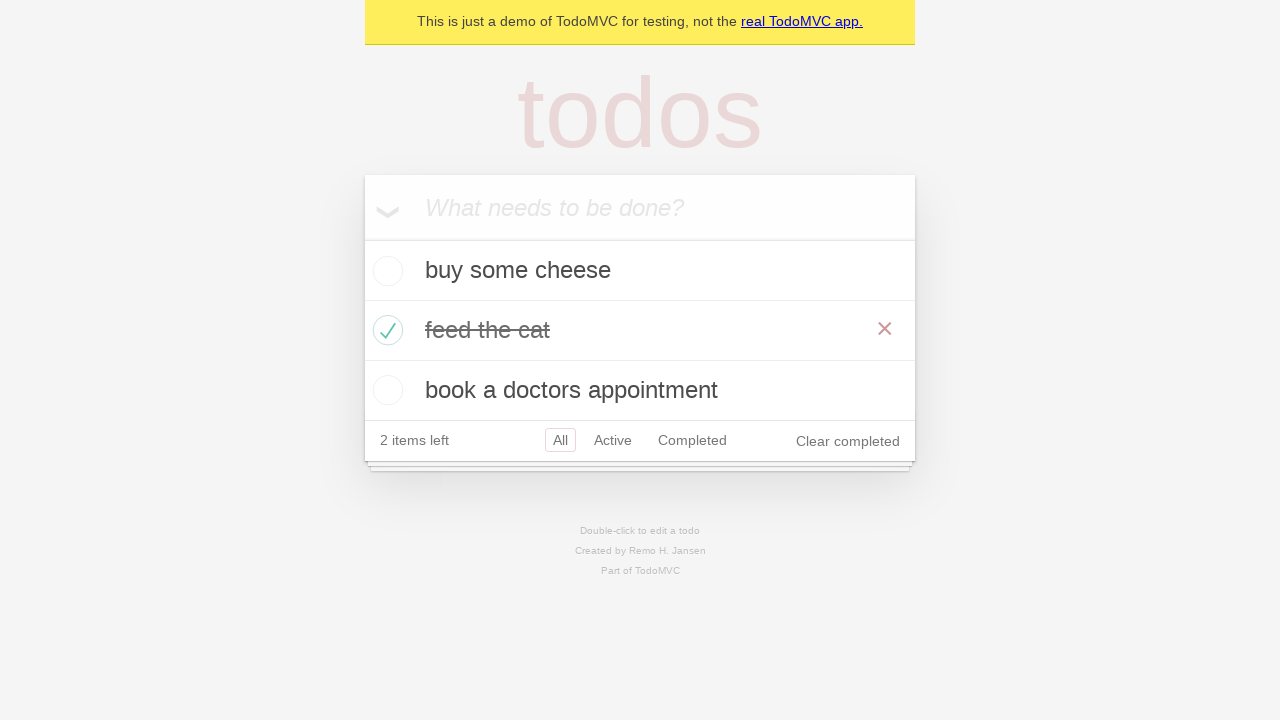

Clicked 'All' filter at (560, 440) on internal:role=link[name="All"i]
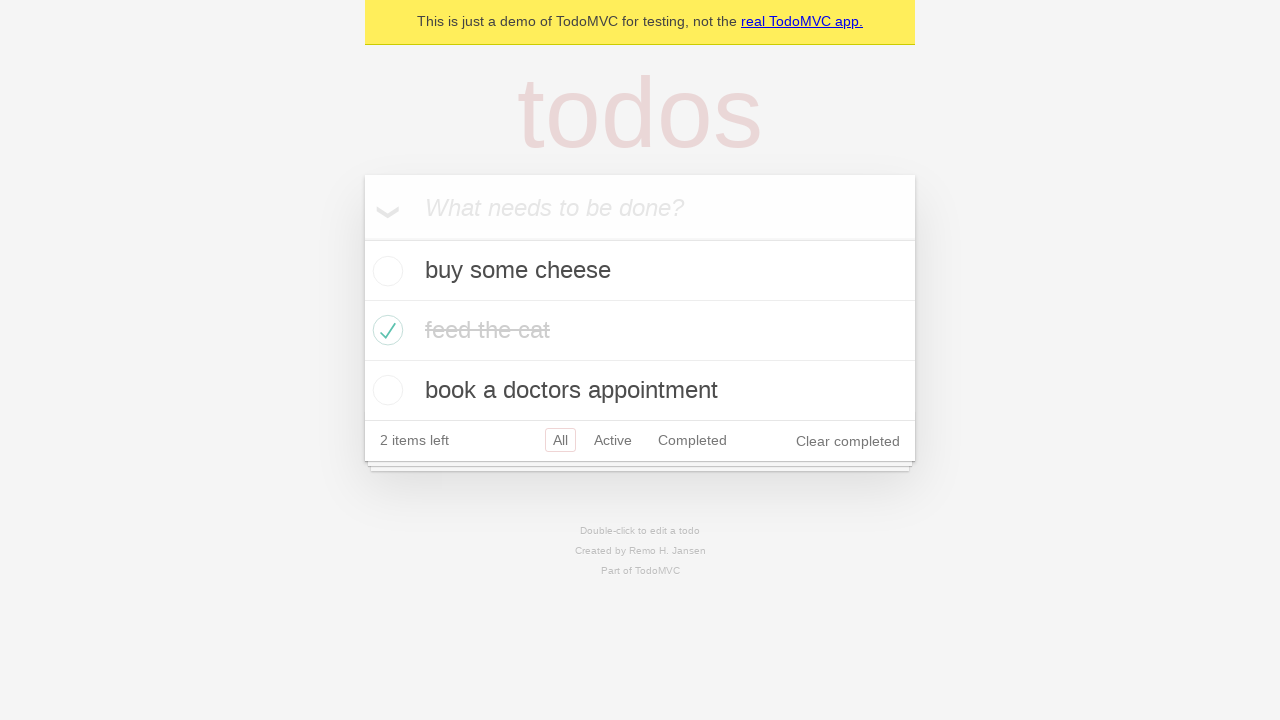

Clicked 'Active' filter at (613, 440) on internal:role=link[name="Active"i]
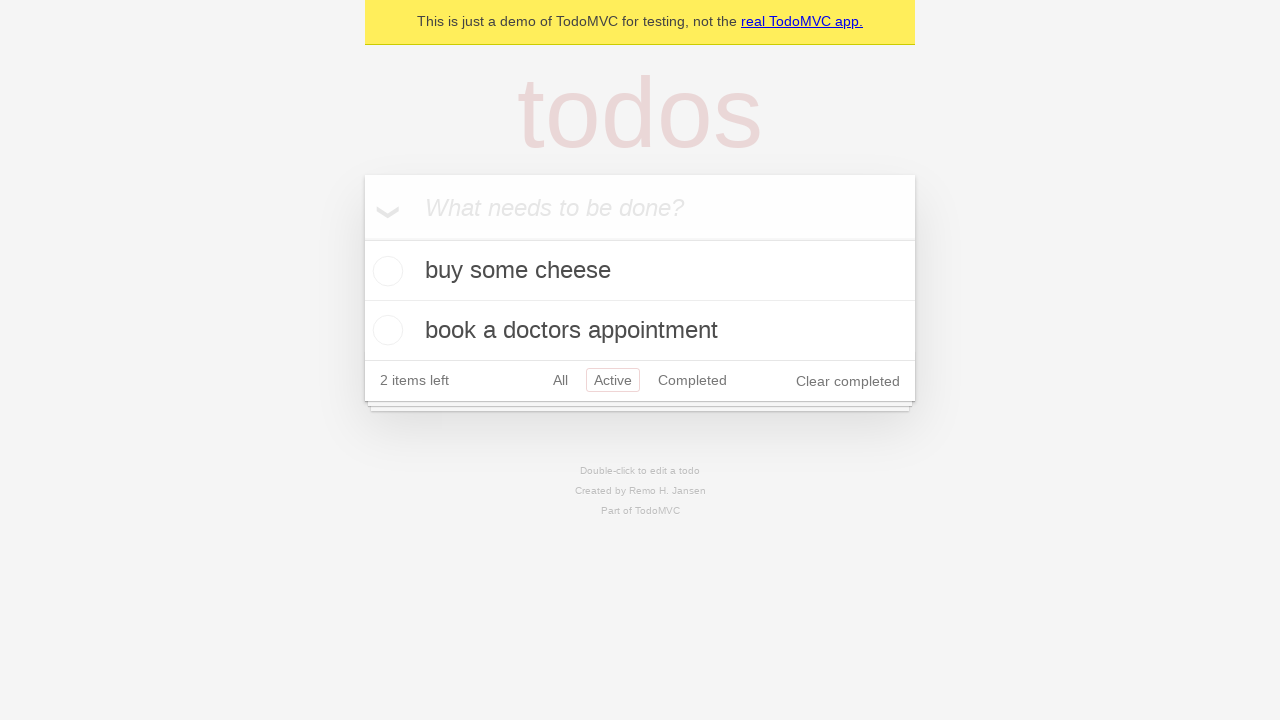

Clicked 'Completed' filter at (692, 380) on internal:role=link[name="Completed"i]
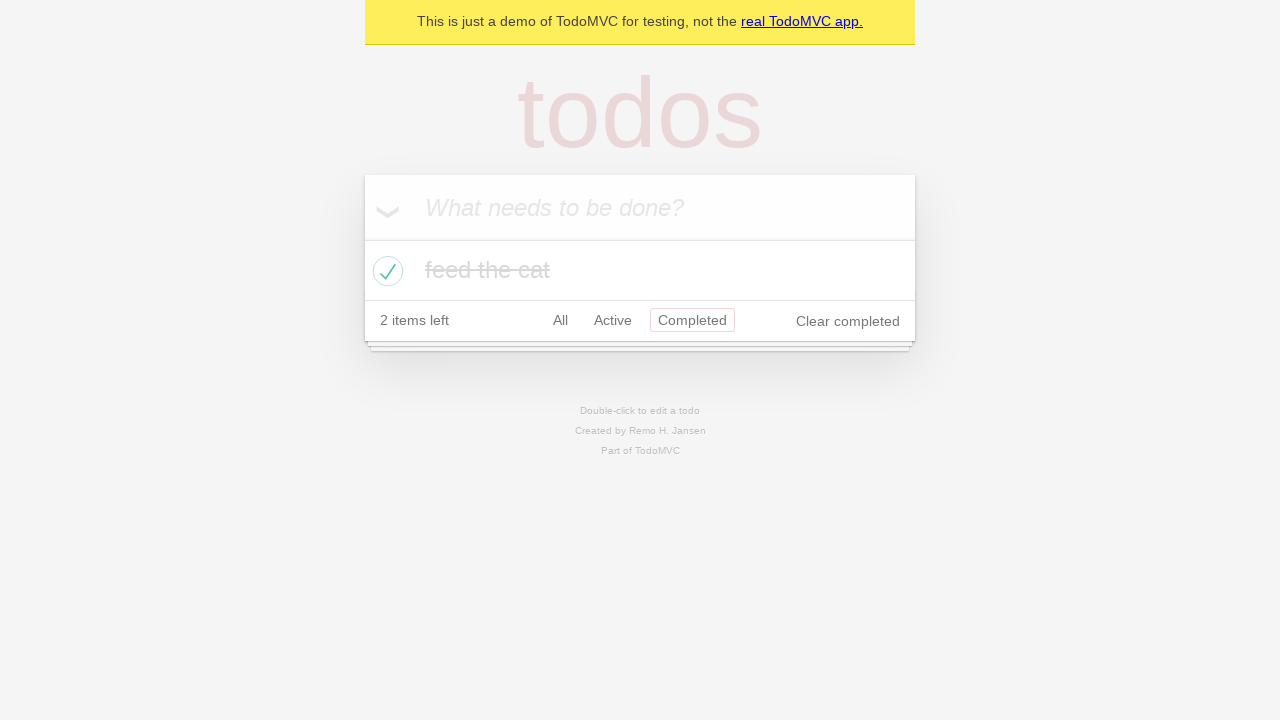

Navigated back using browser back button to 'Active' filter
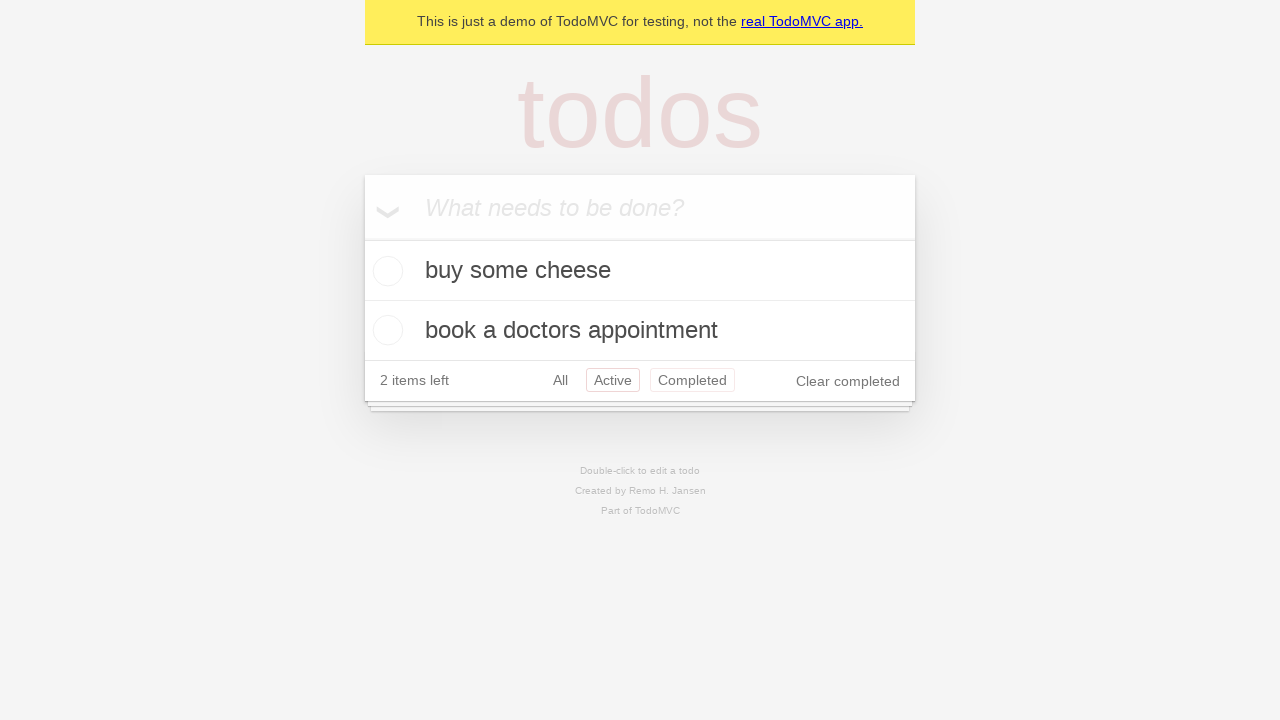

Navigated back using browser back button to 'All' filter
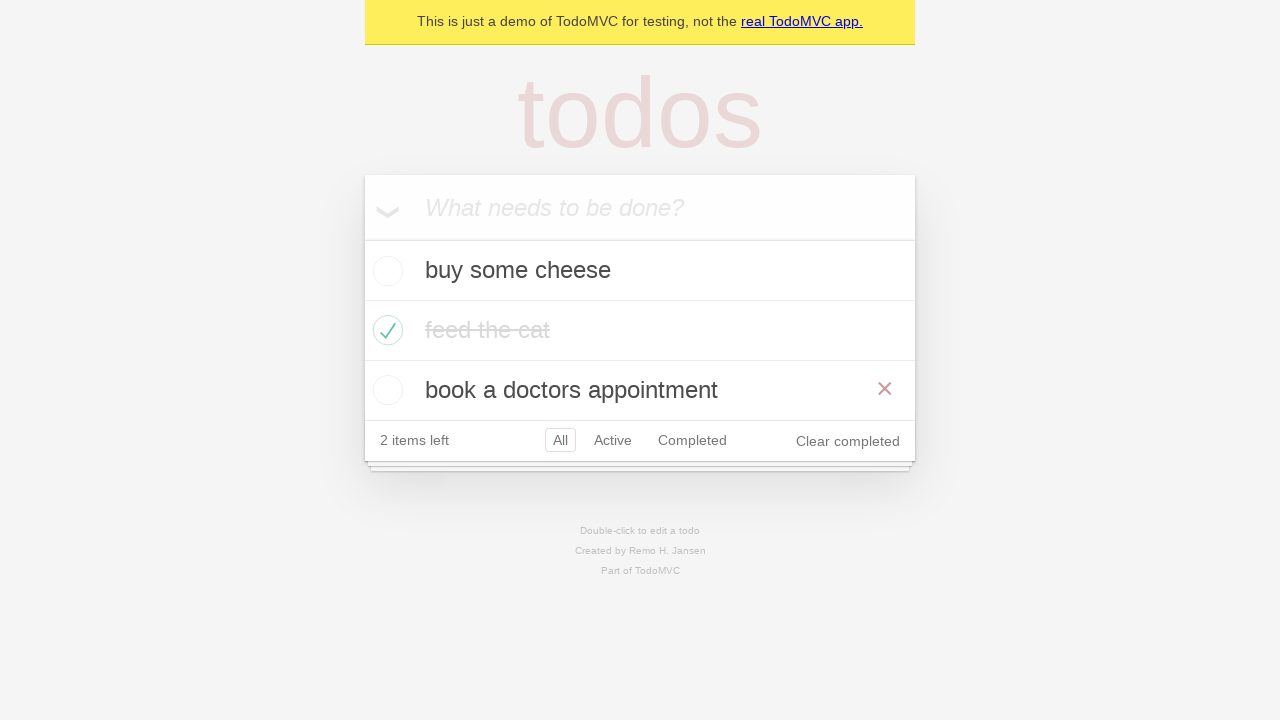

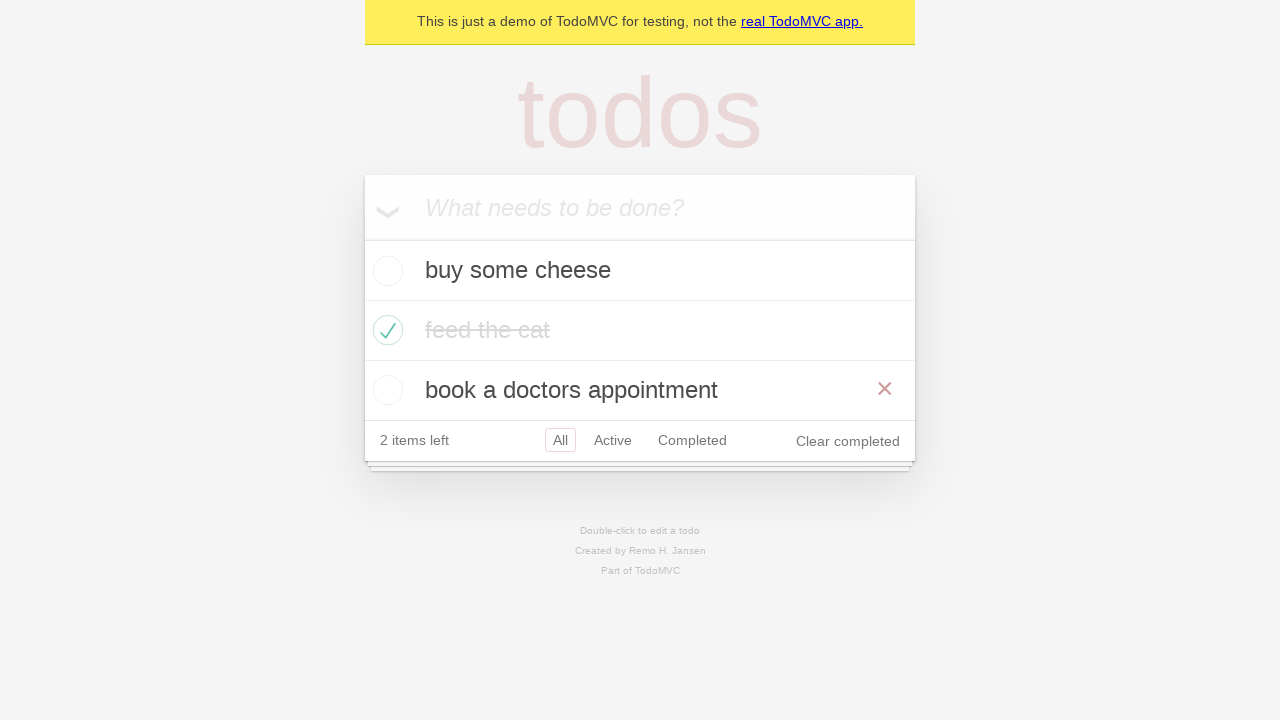